Tests the crossword puzzle creator by adding multiple 5-letter words to the application and then clicking the create crossword button to generate a puzzle.

Starting URL: https://crosswordy.vercel.app/

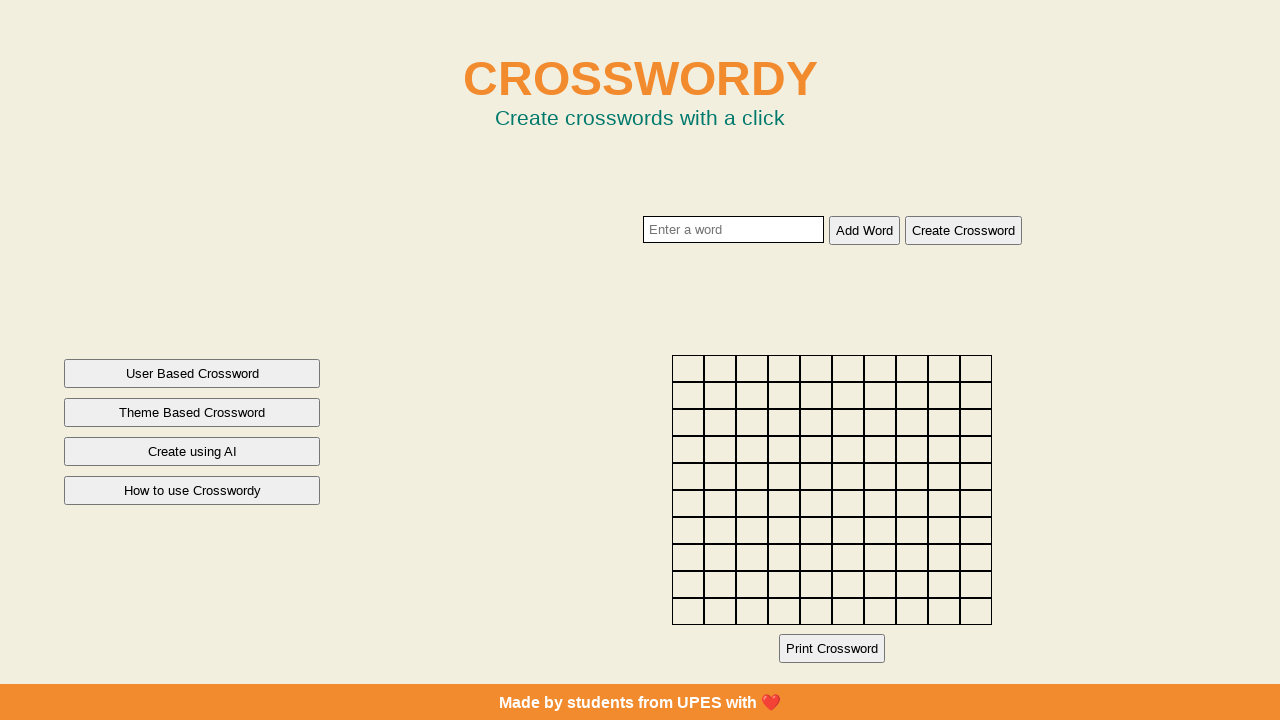

Filled textbox with word 'apple' on .body-input
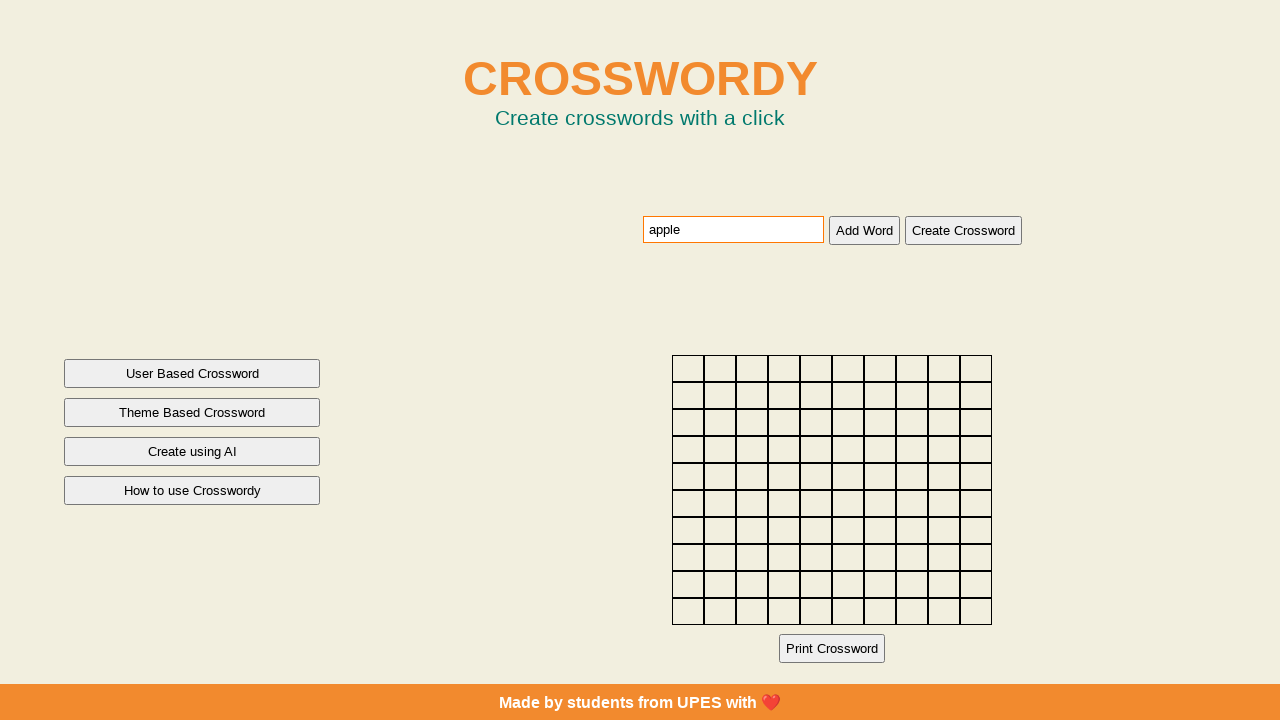

Clicked add word button for 'apple' at (864, 230) on .body-btn
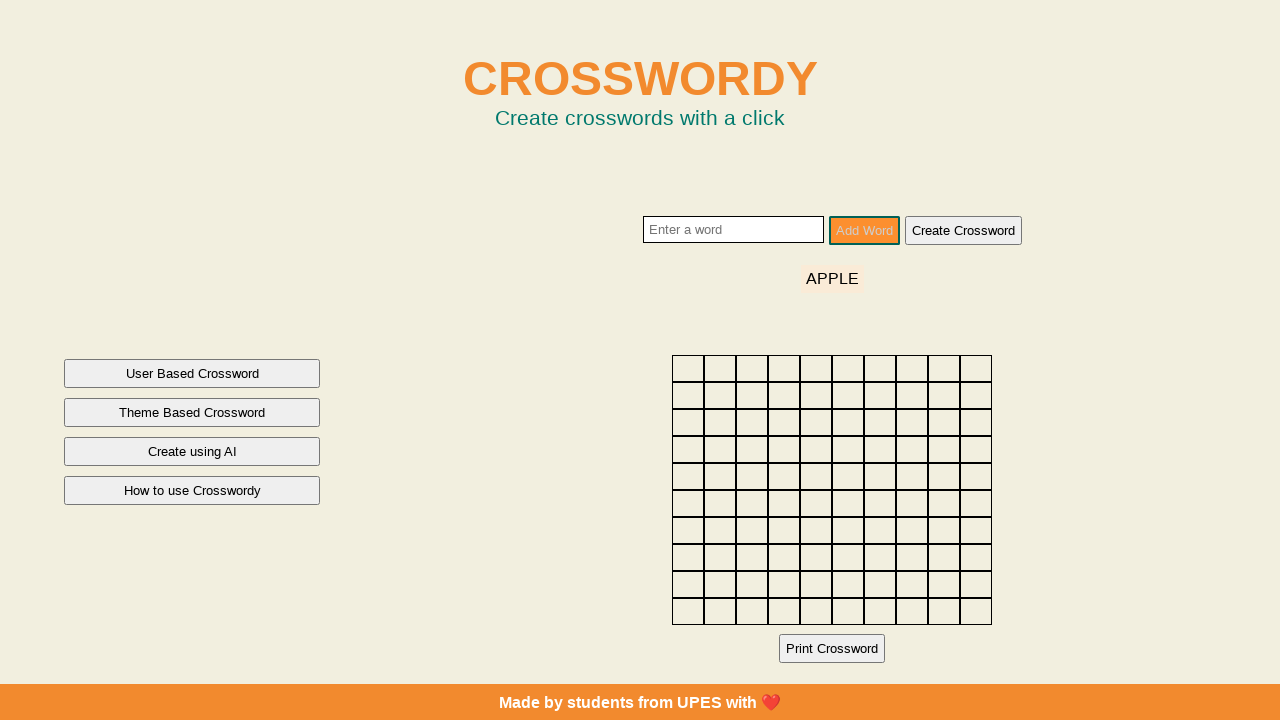

Waited 500ms for word 'apple' to be added
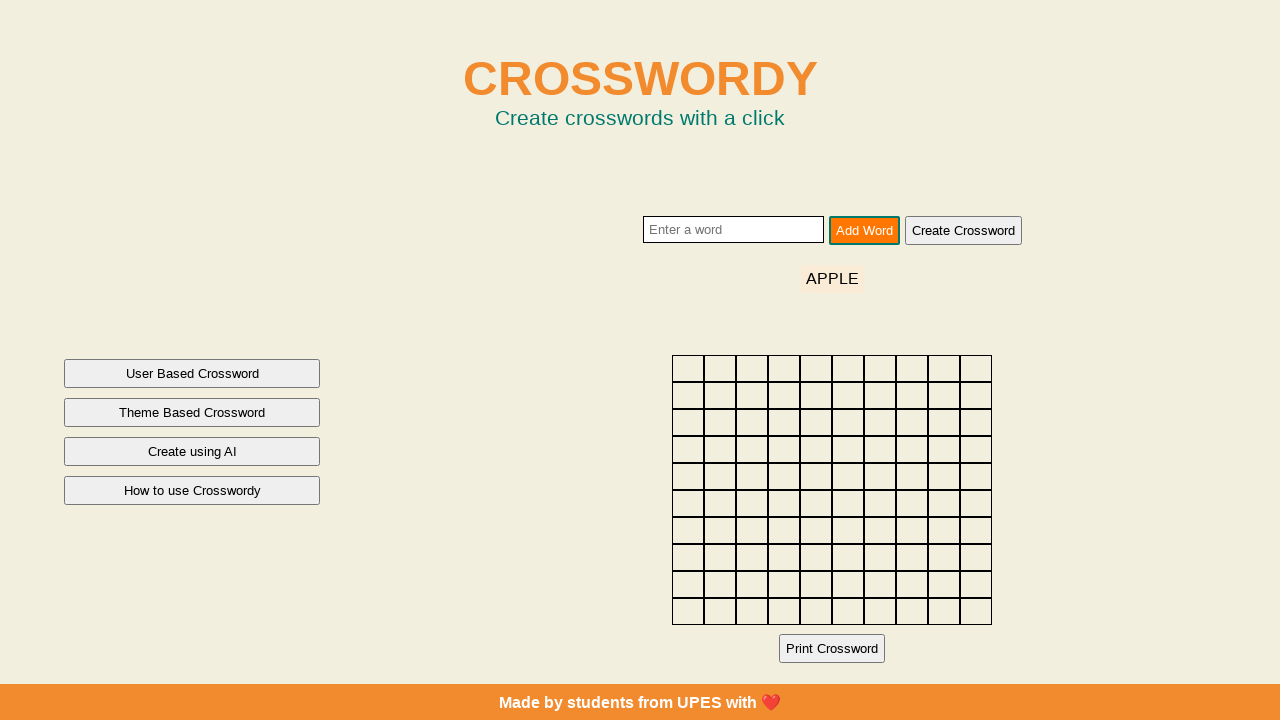

Filled textbox with word 'bread' on .body-input
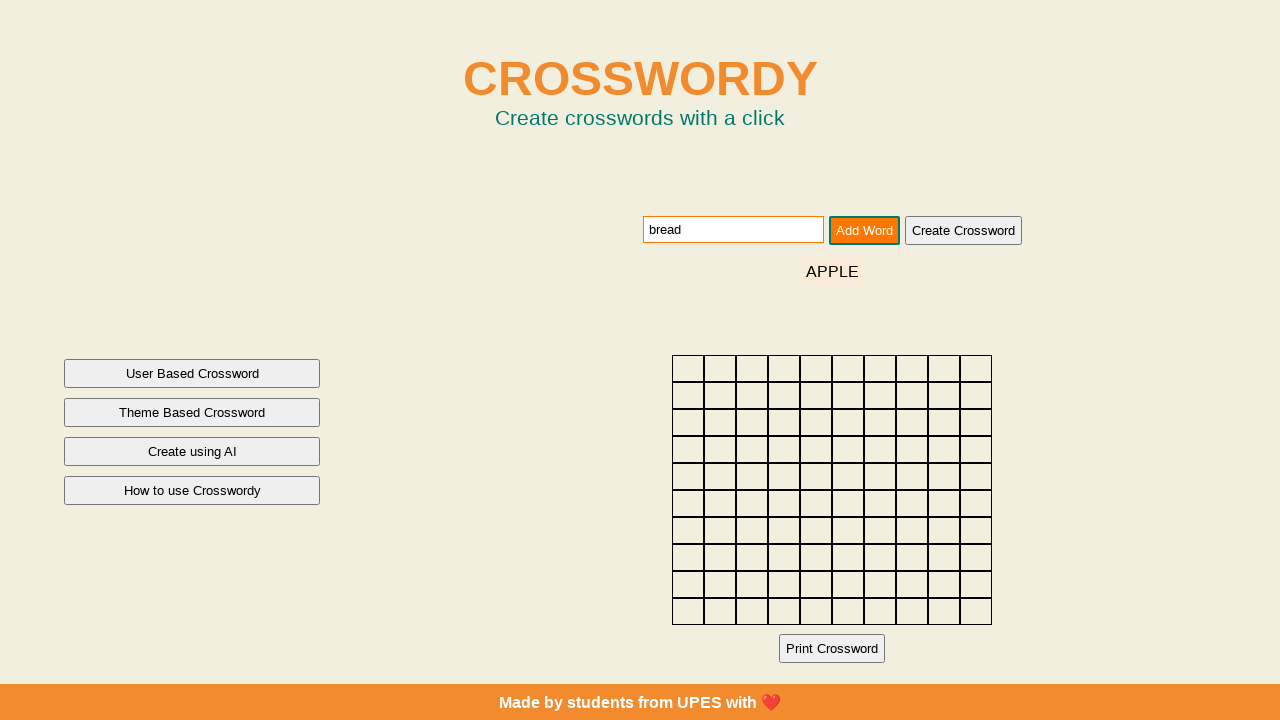

Clicked add word button for 'bread' at (864, 230) on .body-btn
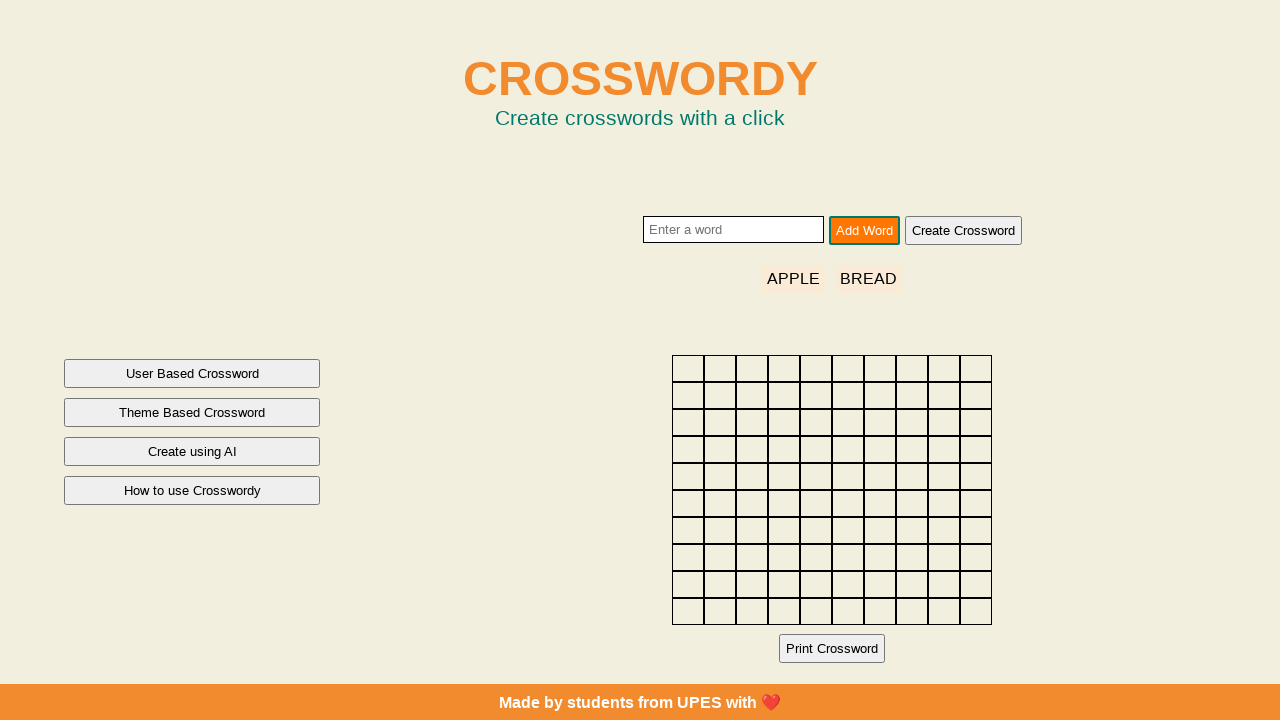

Waited 500ms for word 'bread' to be added
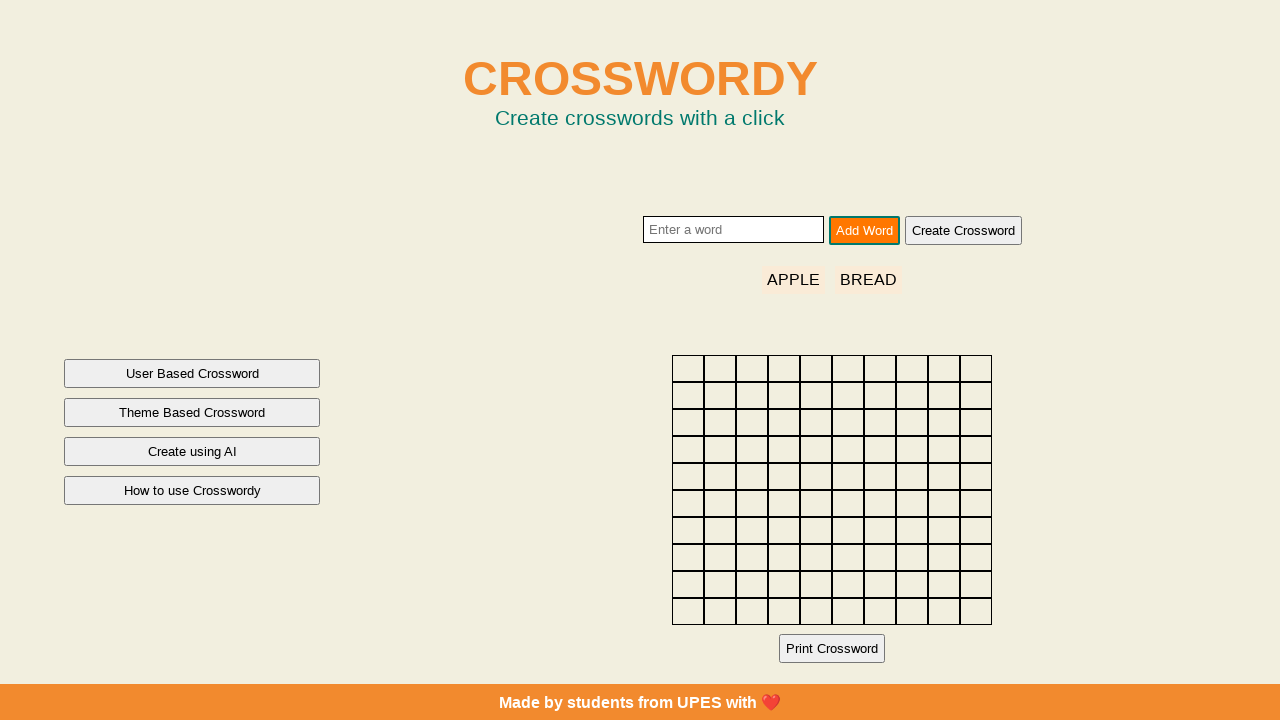

Filled textbox with word 'chair' on .body-input
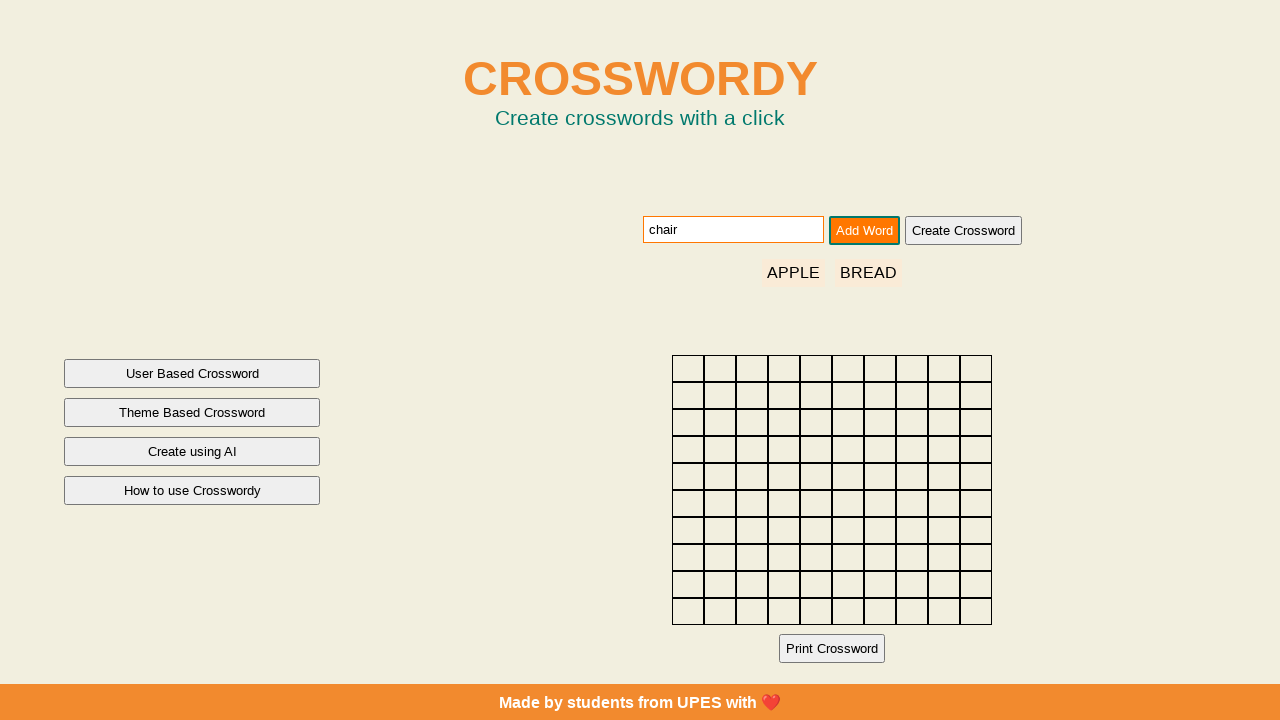

Clicked add word button for 'chair' at (864, 230) on .body-btn
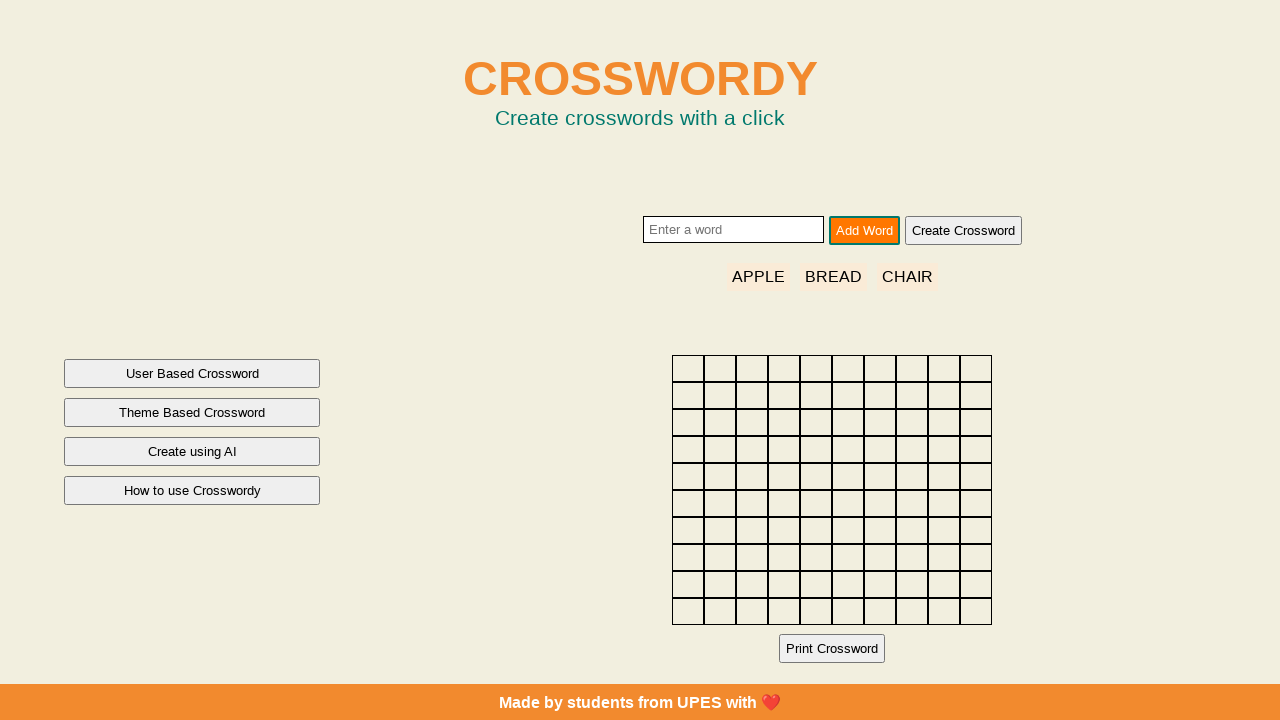

Waited 500ms for word 'chair' to be added
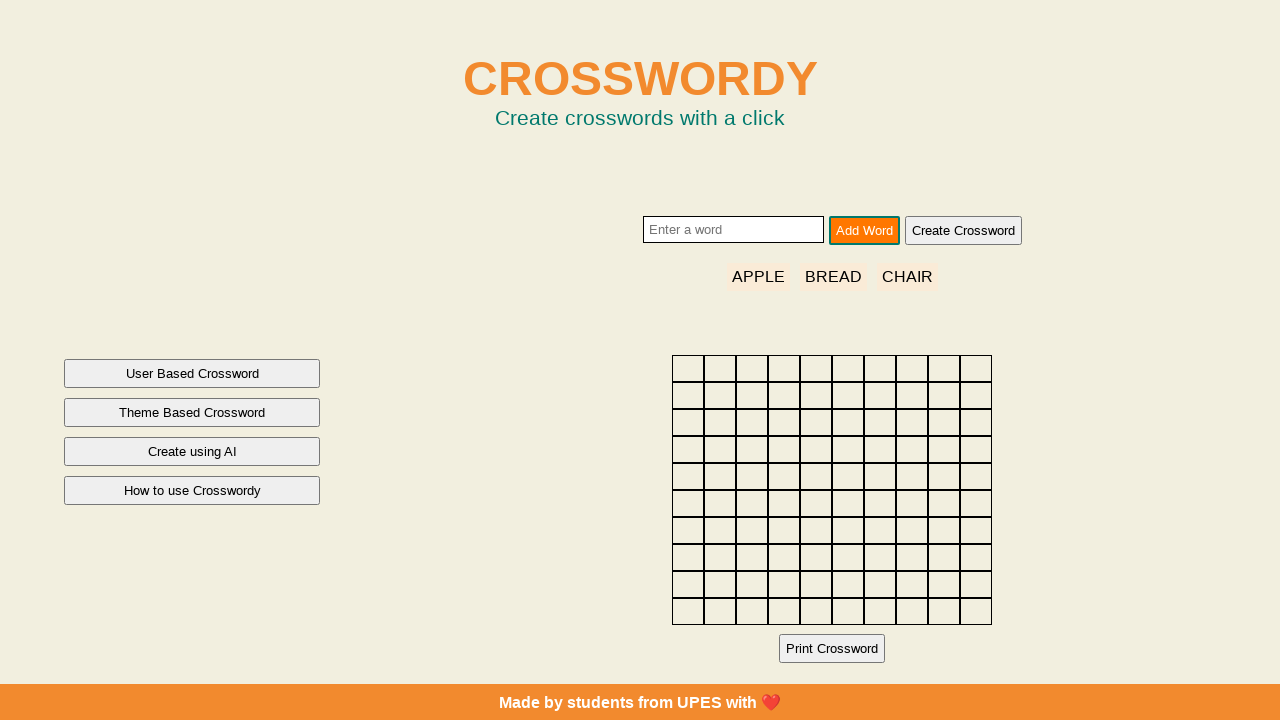

Filled textbox with word 'dream' on .body-input
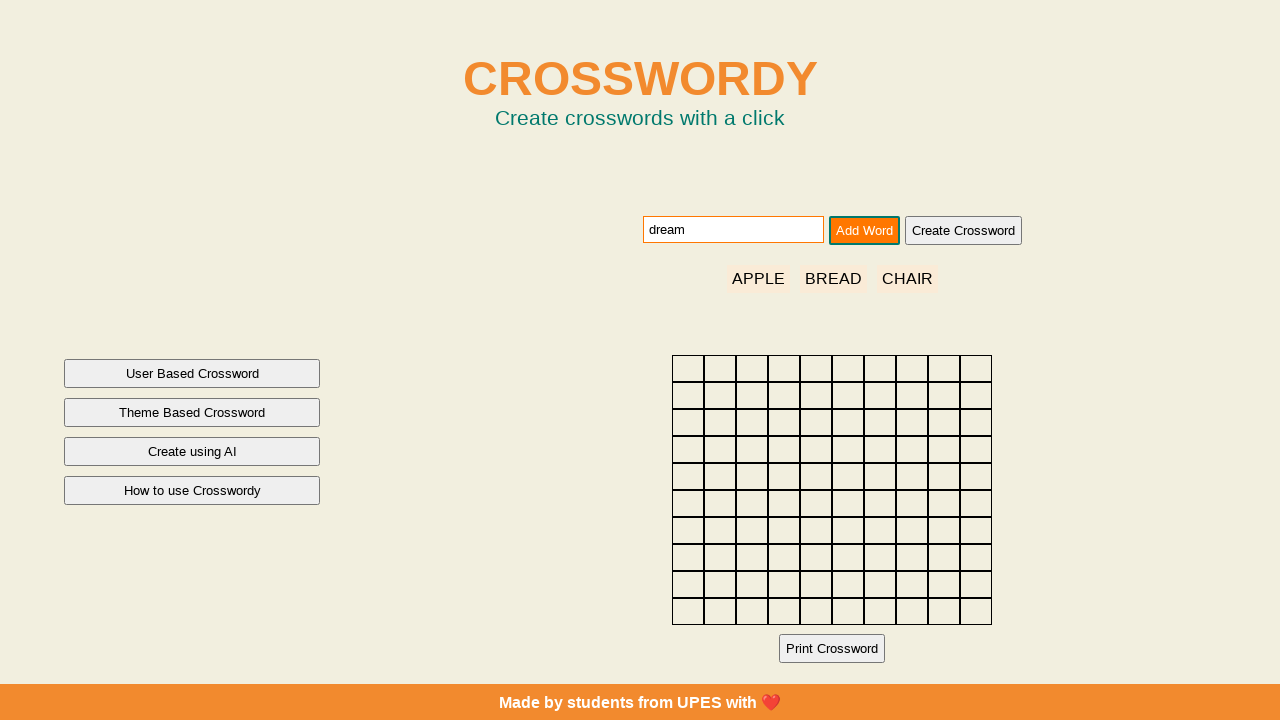

Clicked add word button for 'dream' at (864, 230) on .body-btn
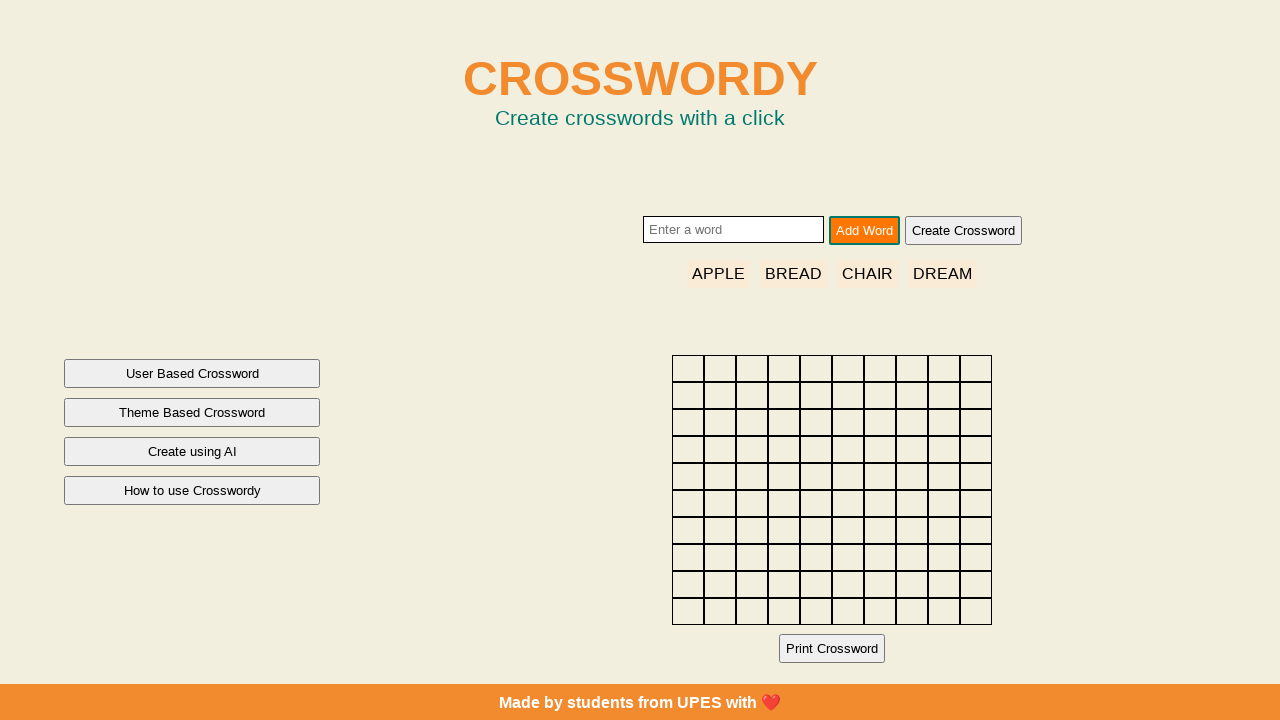

Waited 500ms for word 'dream' to be added
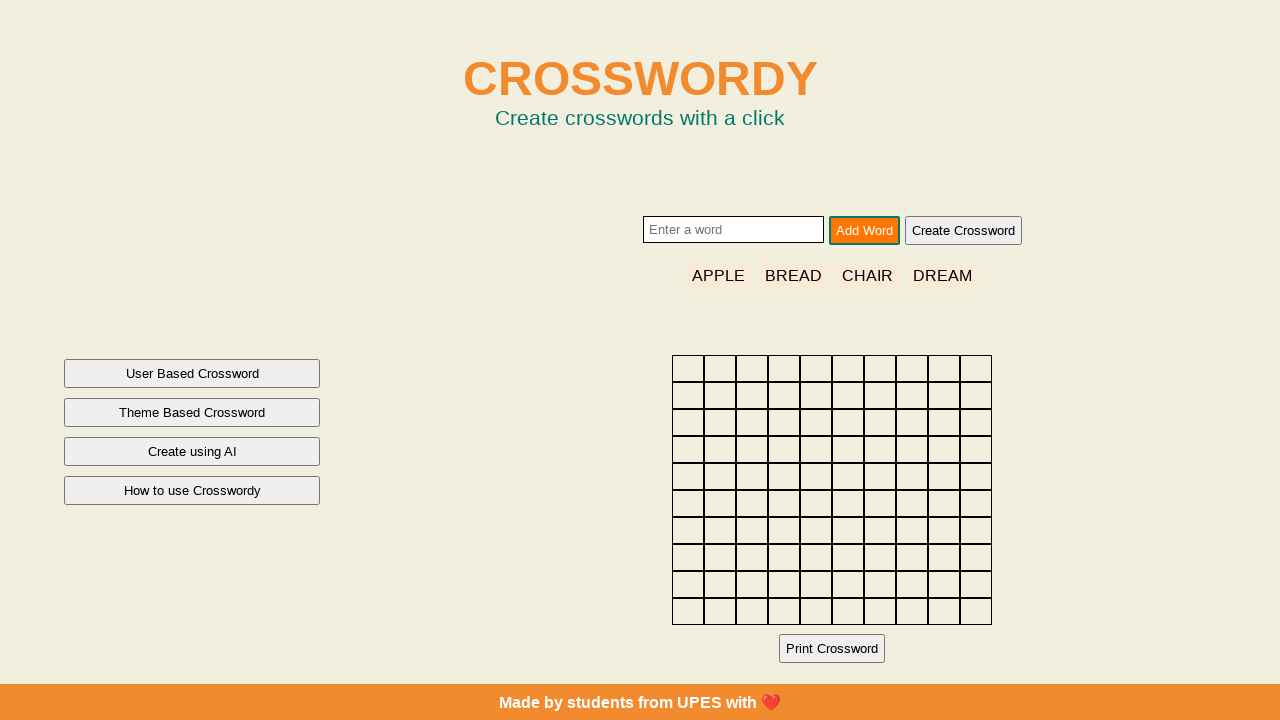

Filled textbox with word 'eagle' on .body-input
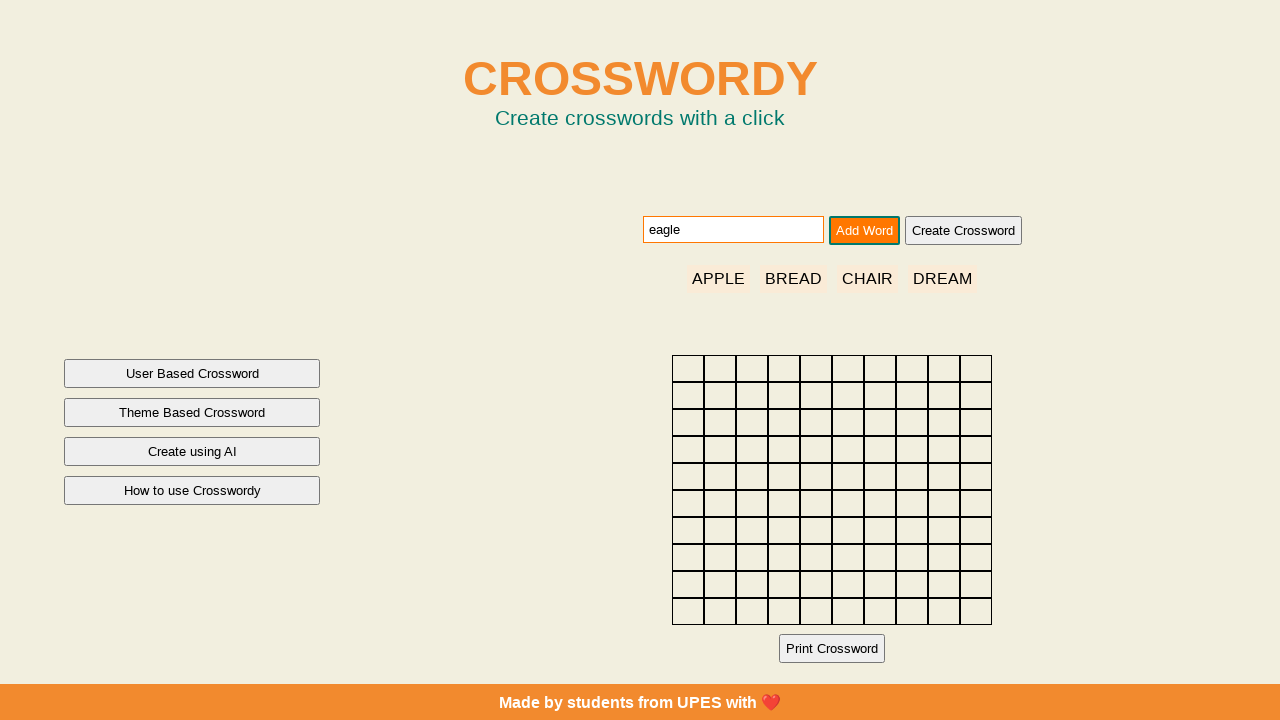

Clicked add word button for 'eagle' at (864, 230) on .body-btn
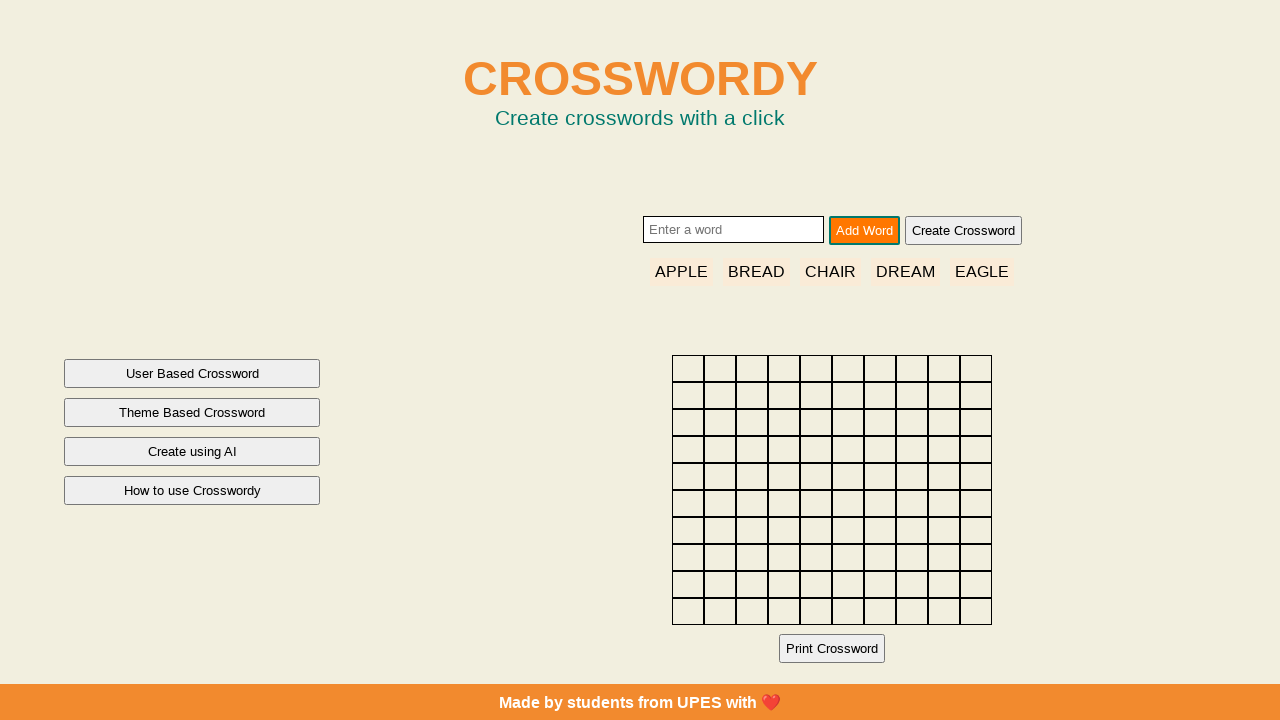

Waited 500ms for word 'eagle' to be added
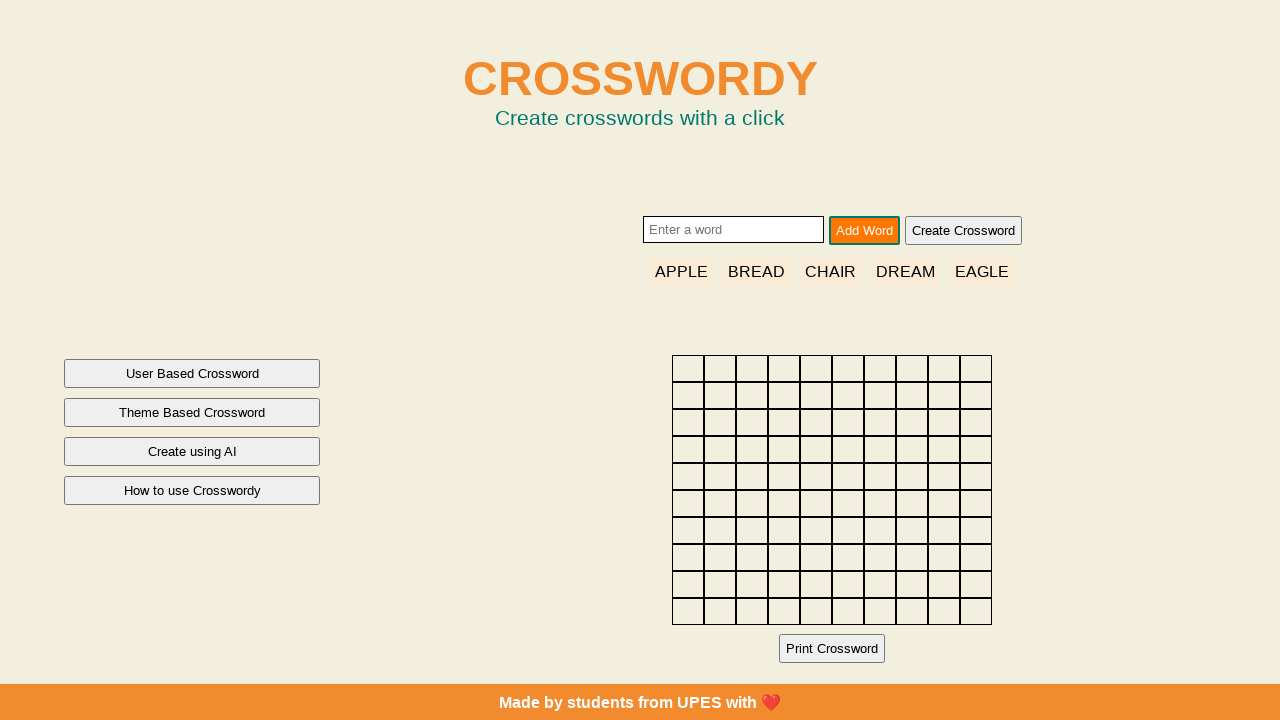

Clicked create crossword button to generate puzzle at (963, 230) on .body-btn-create
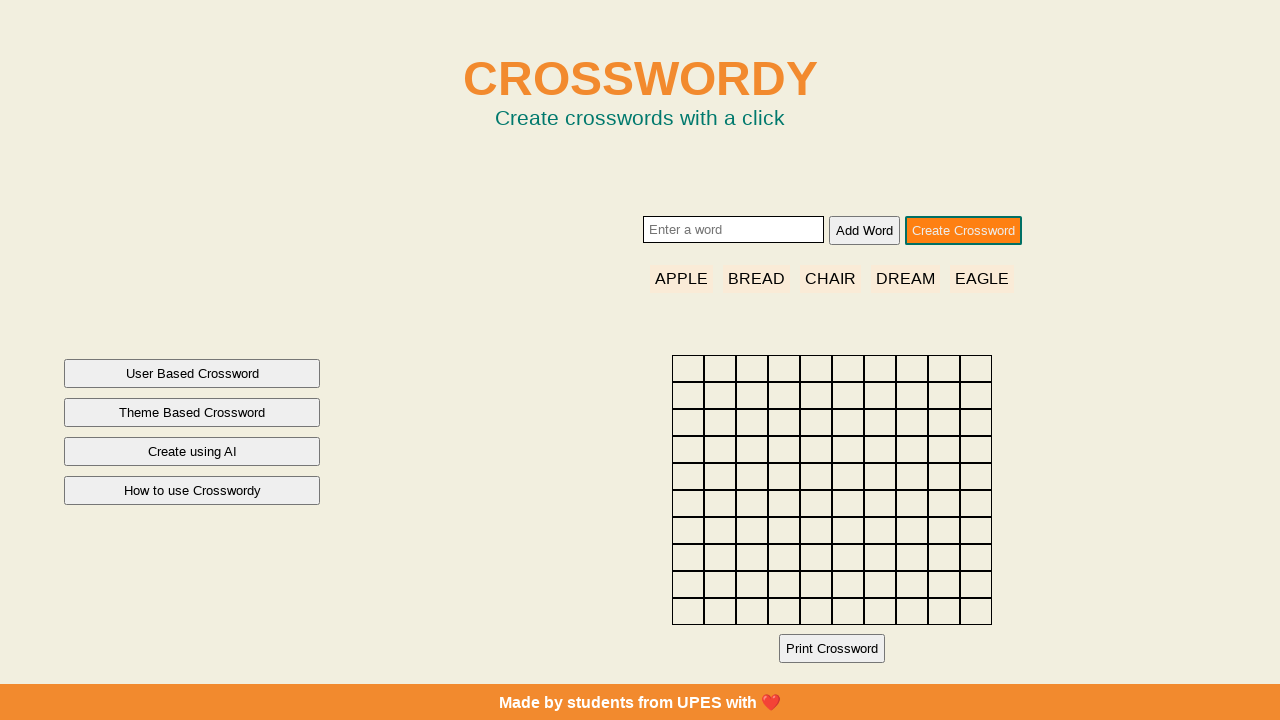

Waited 3000ms for crossword puzzle to be generated
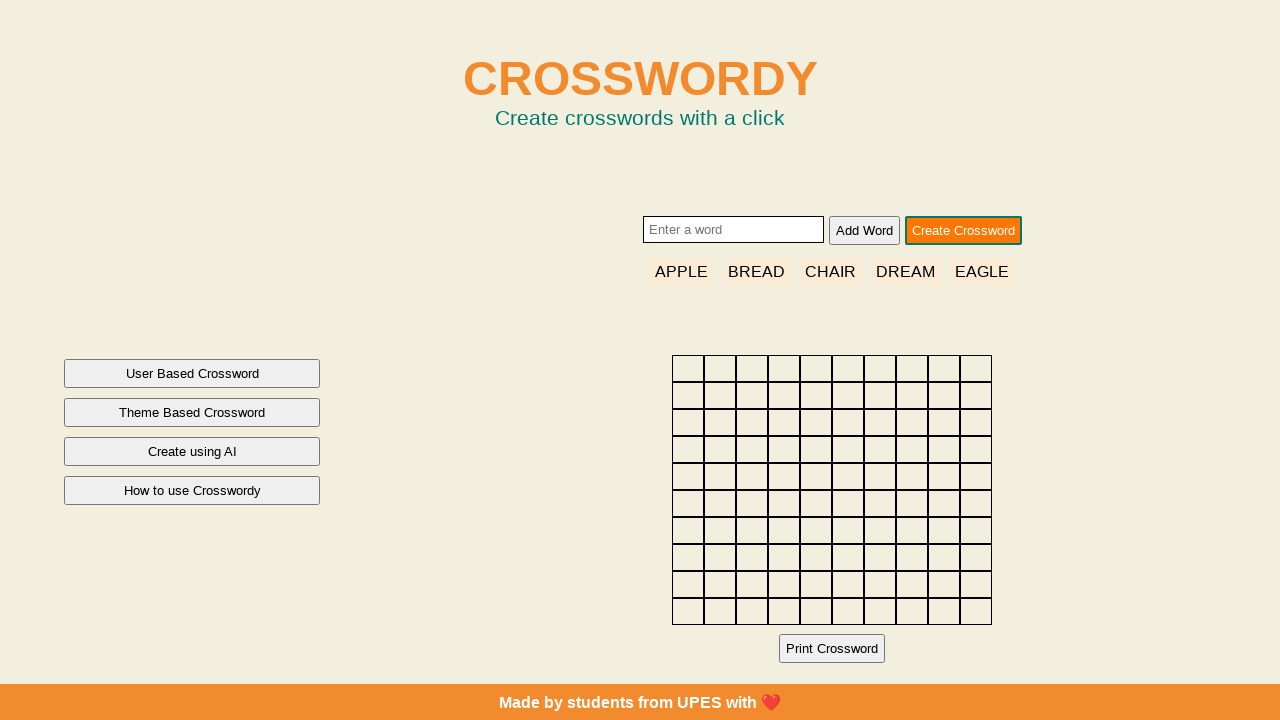

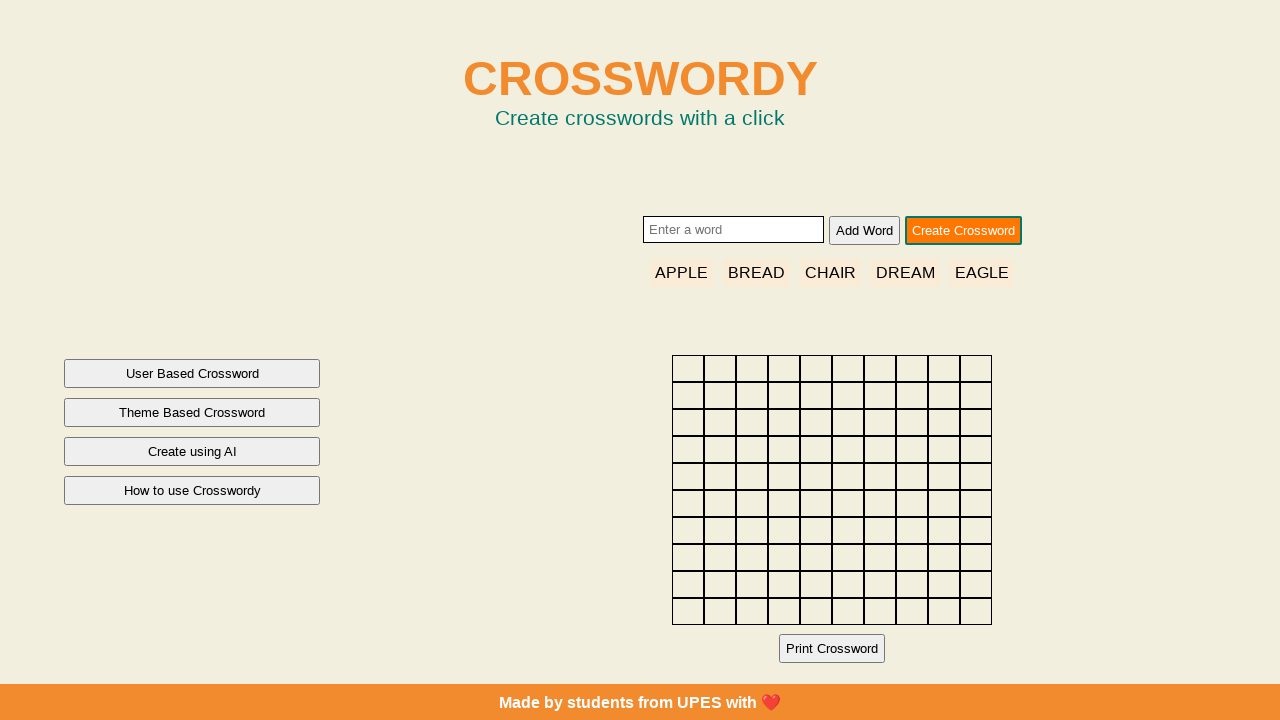